Tests window handling functionality by opening a help link in a new window, switching between windows, and filling form fields in both the main signup page and help window

Starting URL: http://accounts.google.com/signup

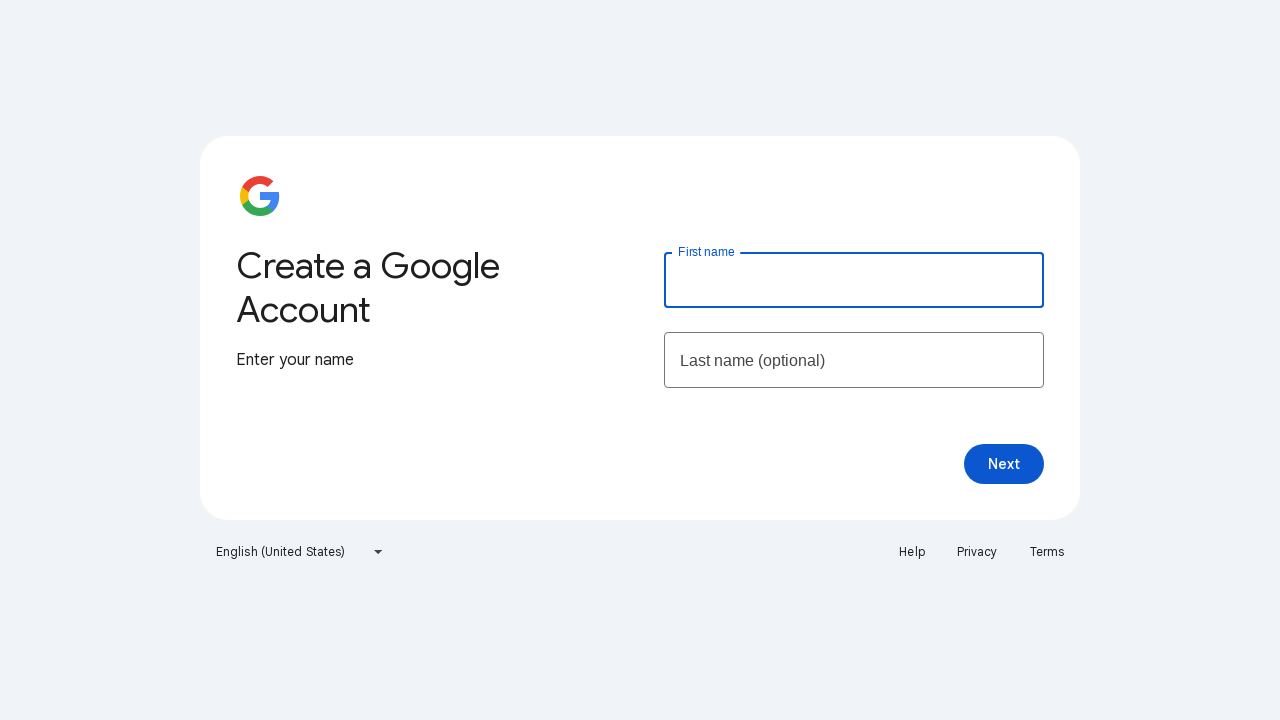

Clicked Help link to open in new window at (912, 552) on text=Help
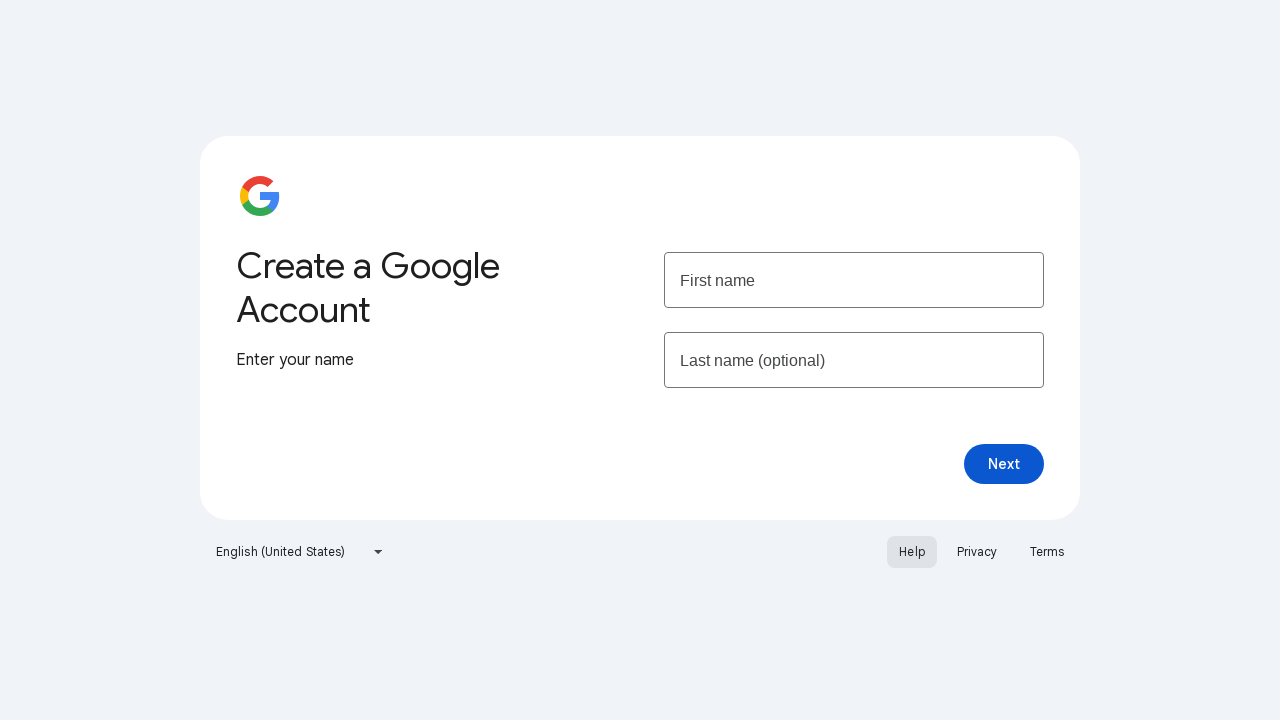

New help window opened and captured
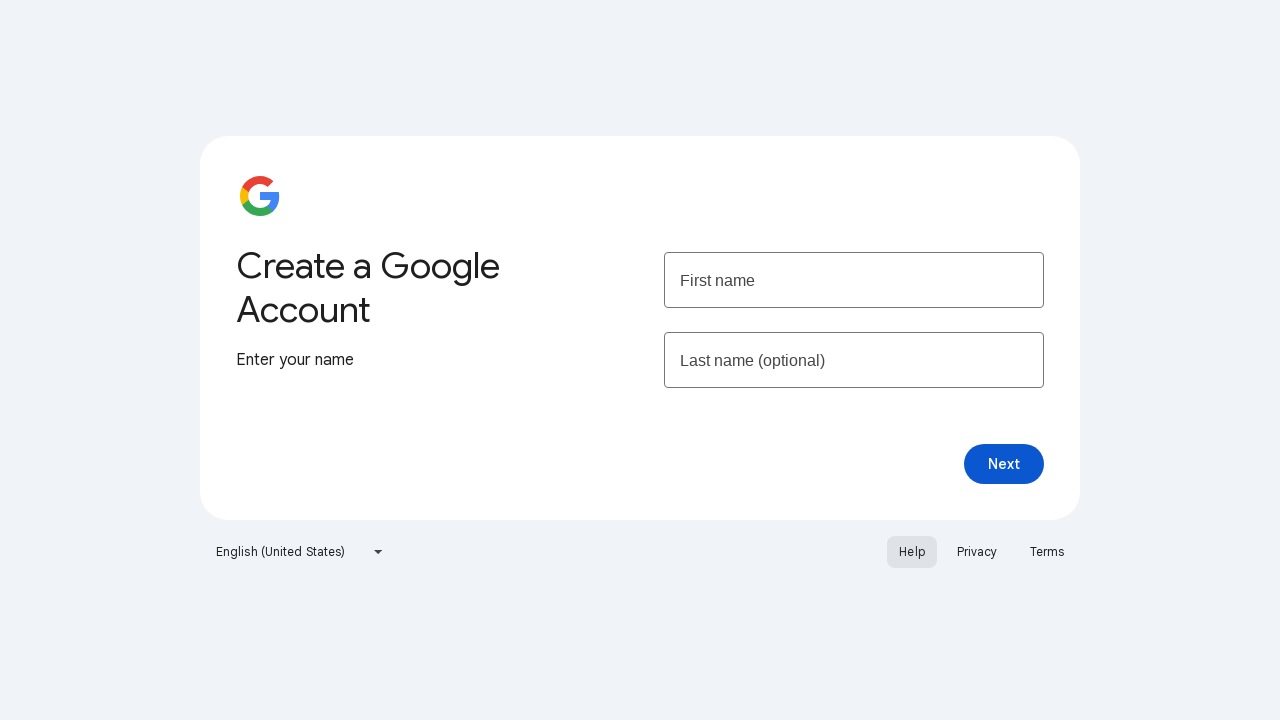

Filled firstName field with 'JOINCORETECH' on main signup page on #firstName
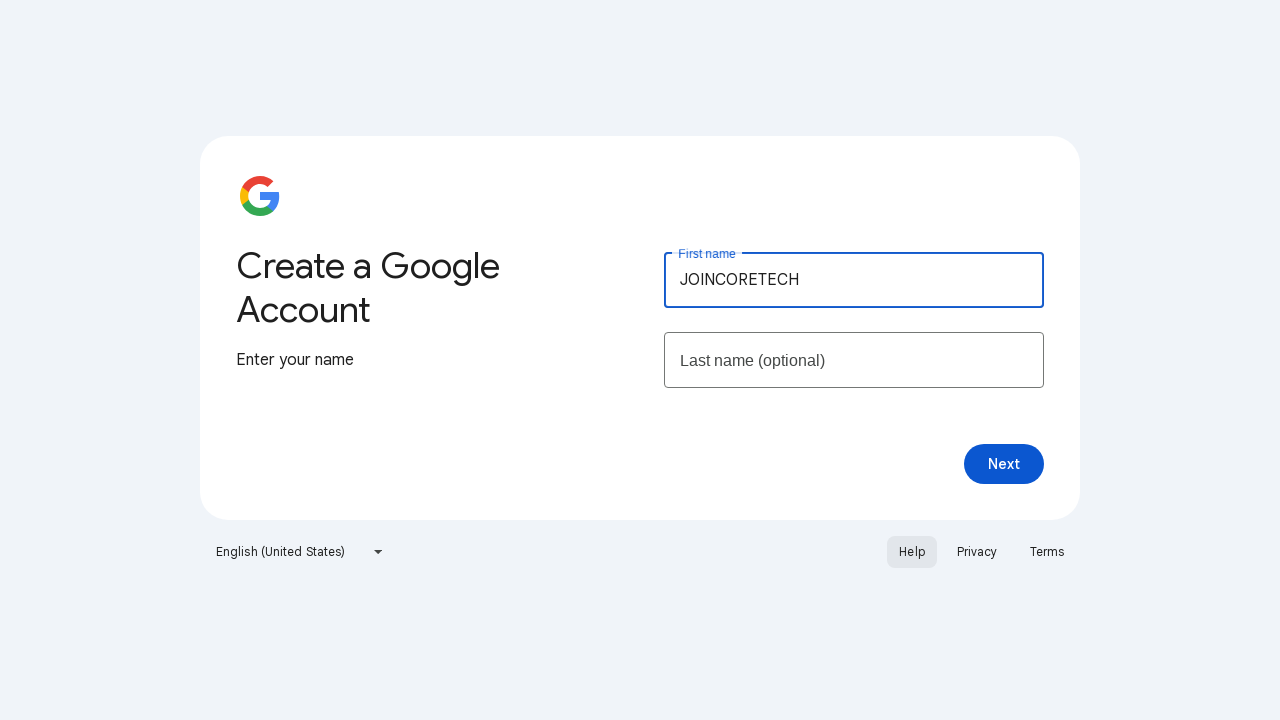

Filled search field with 'Login Help' on help page on input[name='q']
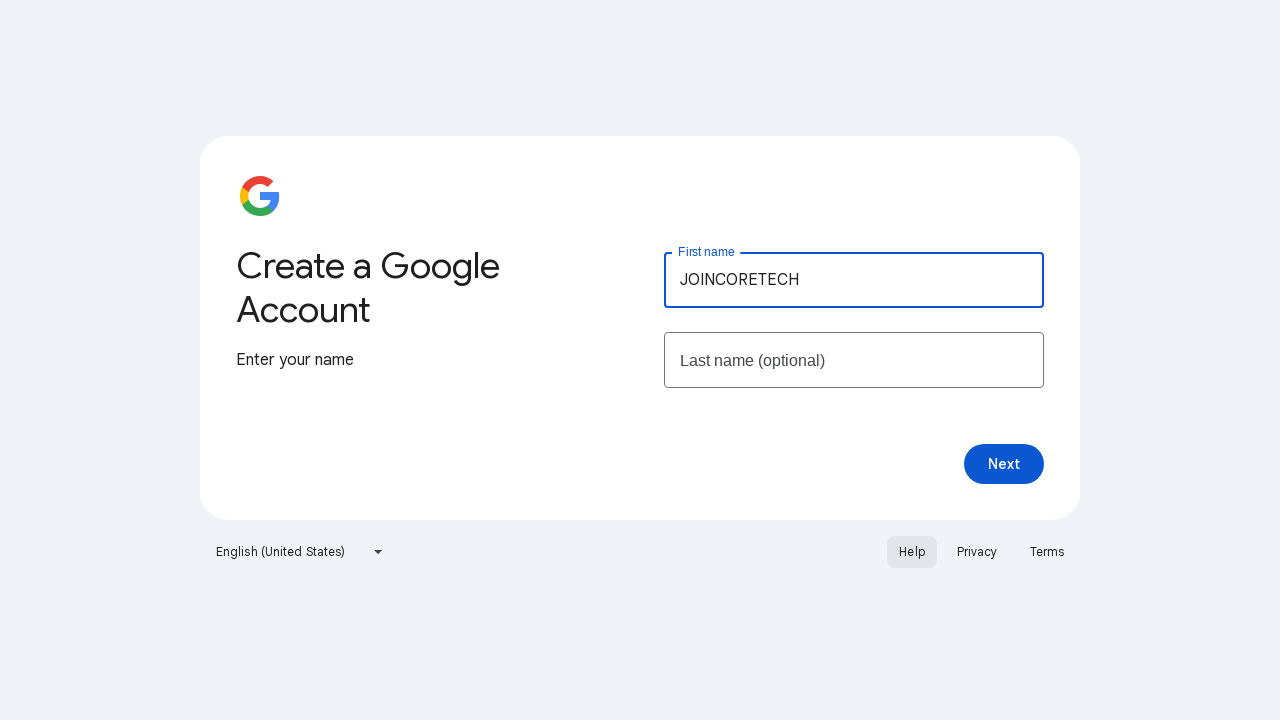

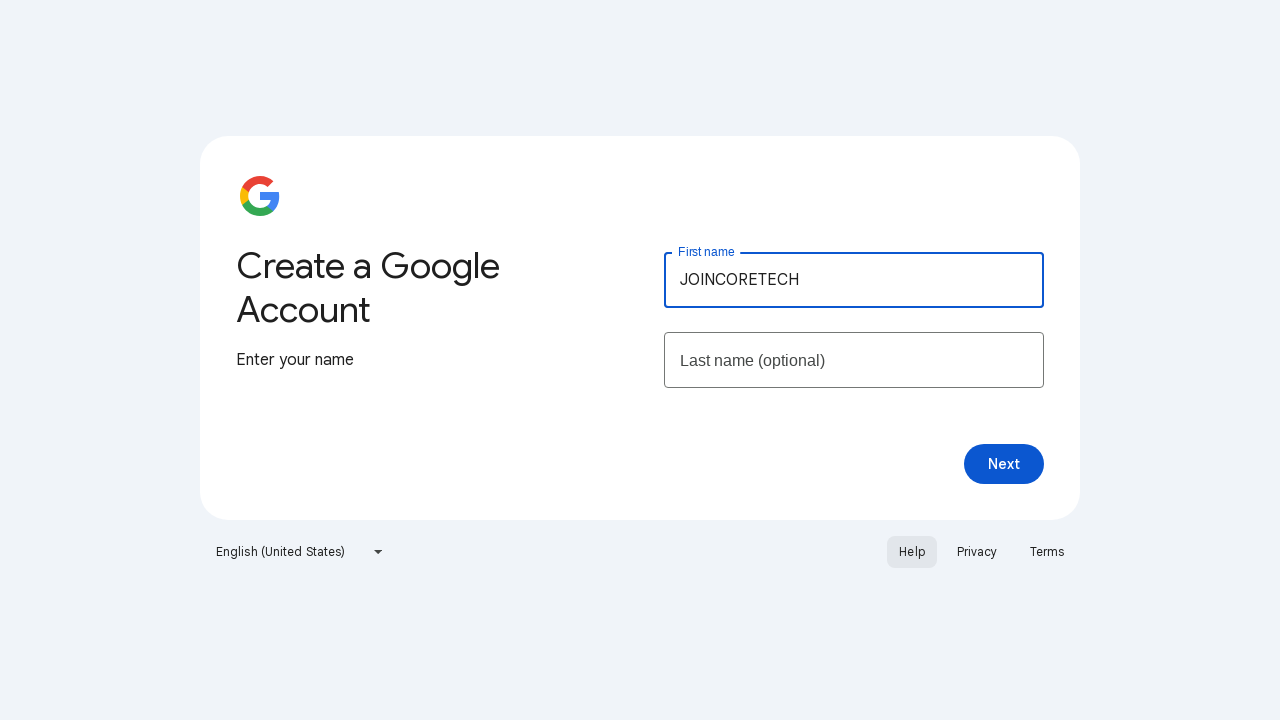